Tests that the browser back button works correctly with filter navigation

Starting URL: https://demo.playwright.dev/todomvc

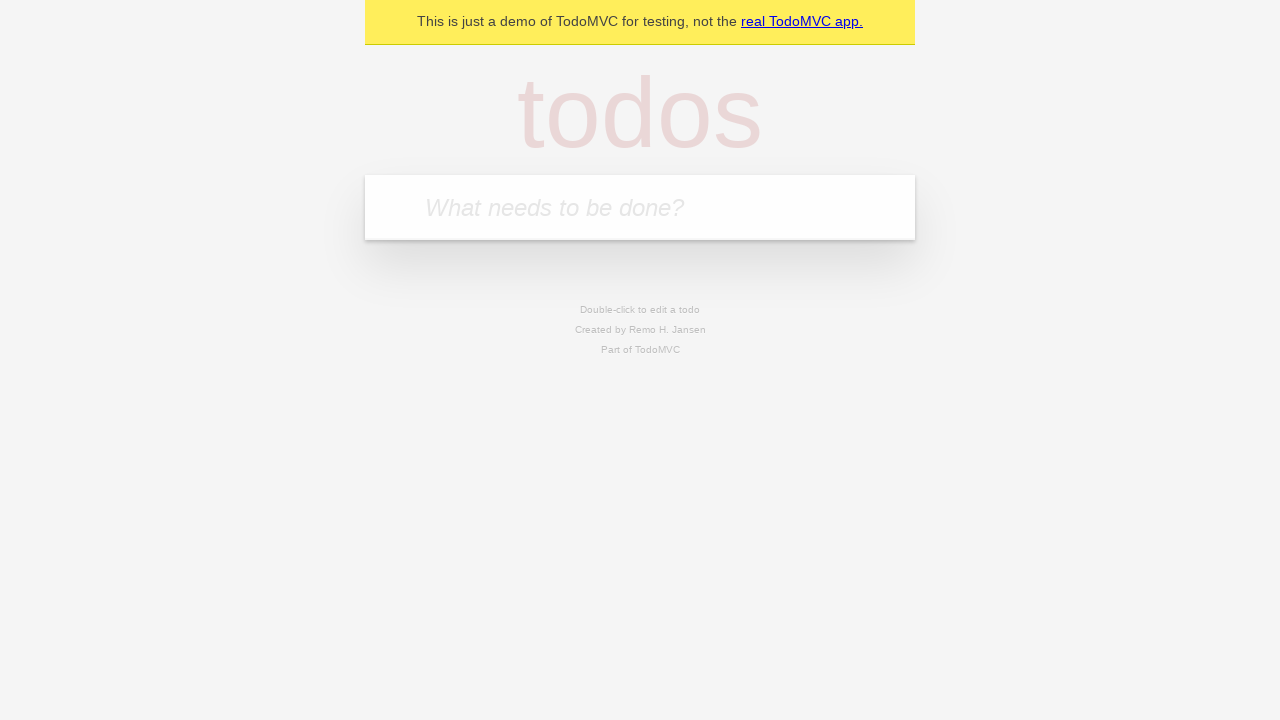

Located the 'What needs to be done?' input field
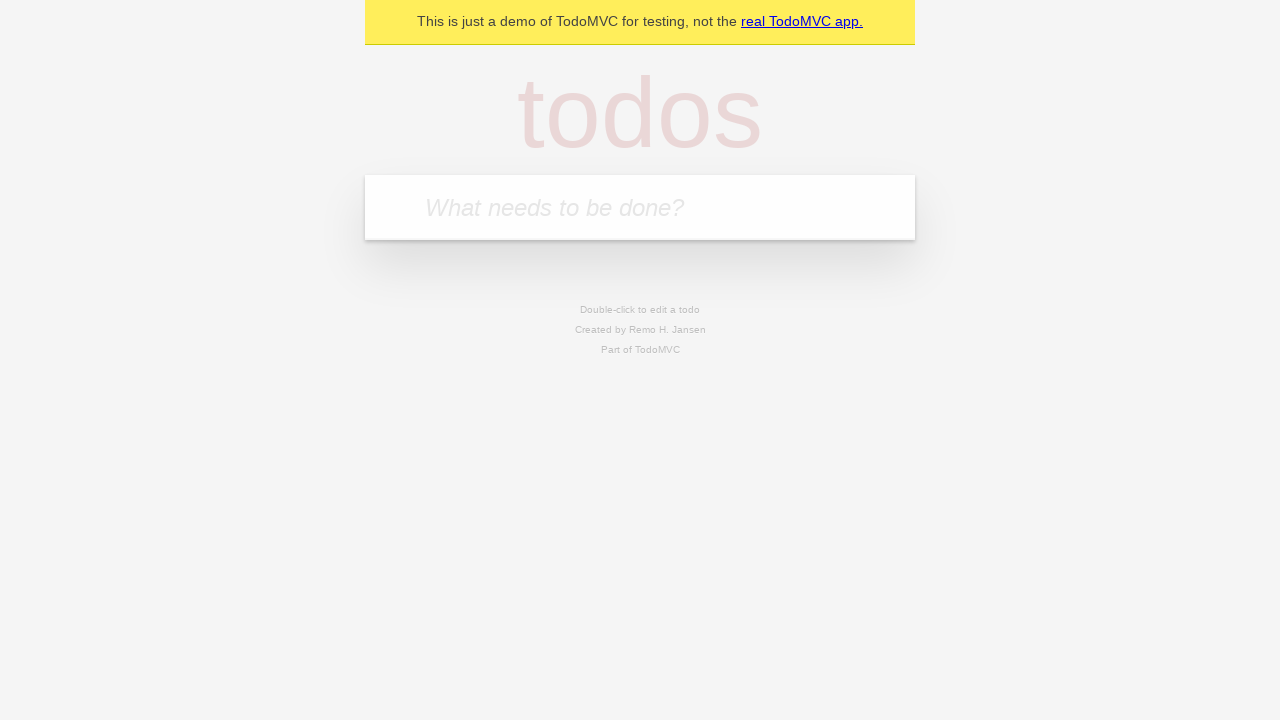

Filled todo input with 'buy more cheese' on internal:attr=[placeholder="What needs to be done?"i]
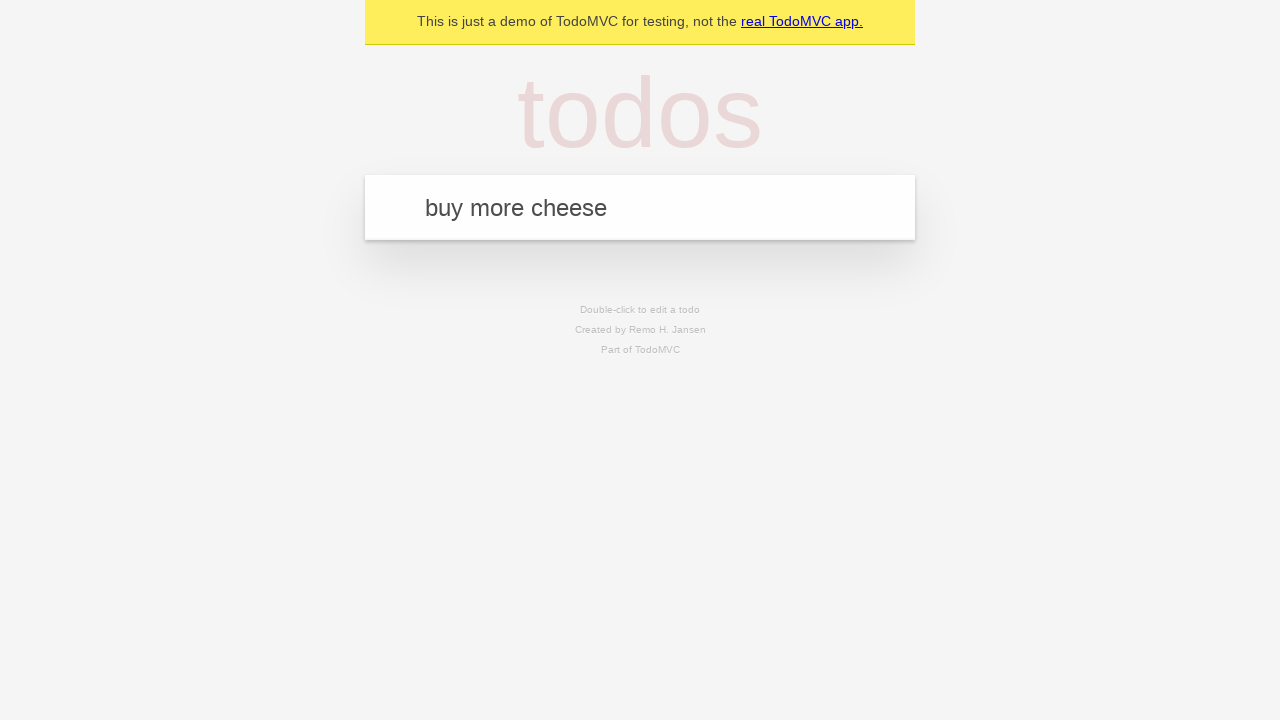

Pressed Enter to create todo 'buy more cheese' on internal:attr=[placeholder="What needs to be done?"i]
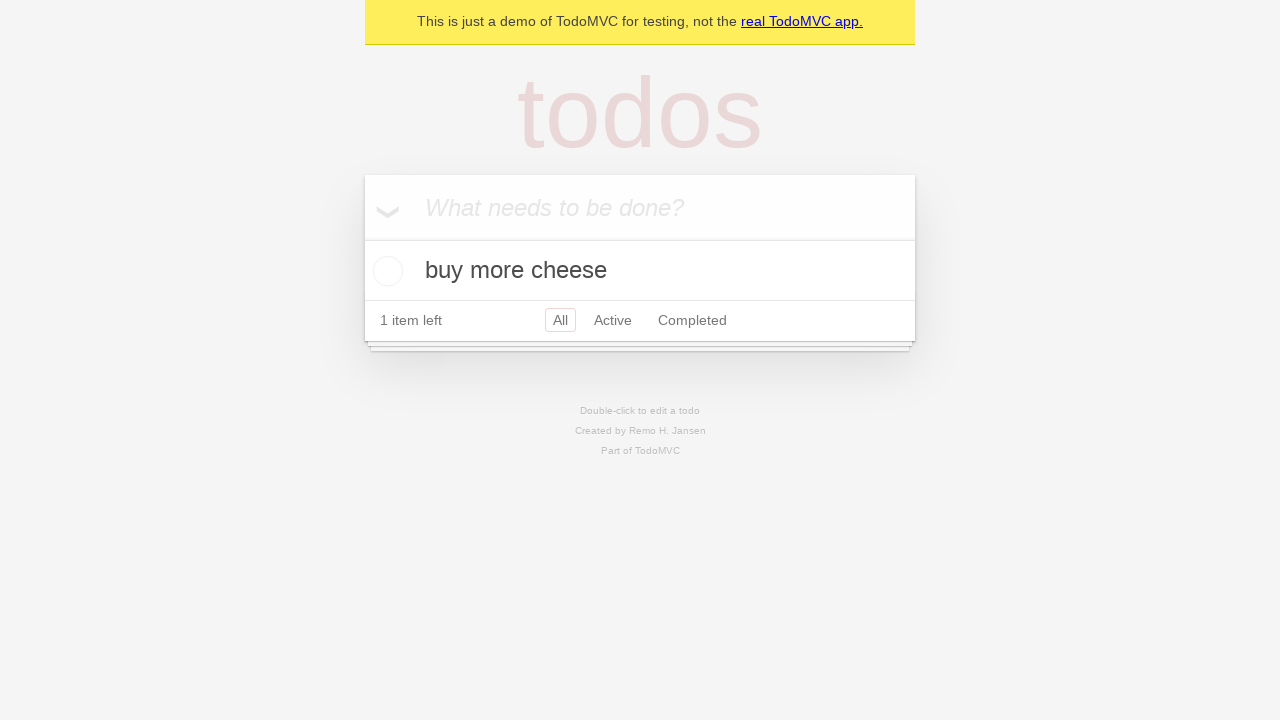

Filled todo input with 'feed the cat' on internal:attr=[placeholder="What needs to be done?"i]
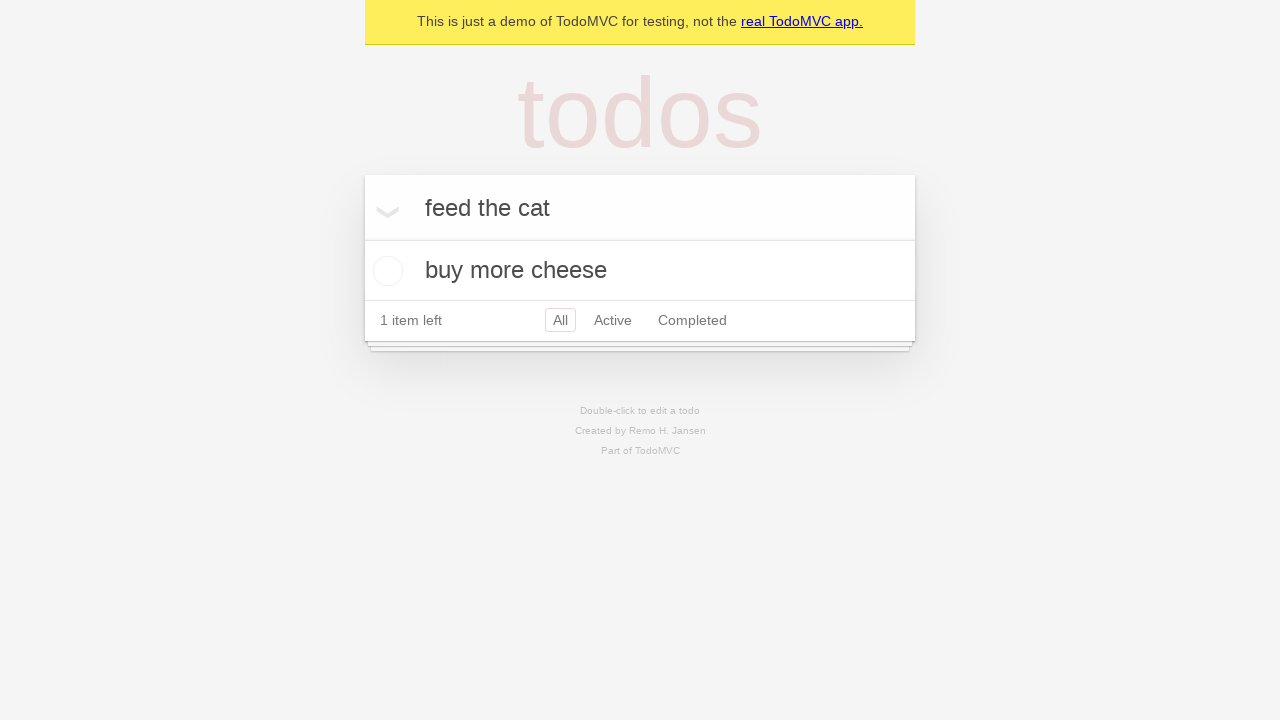

Pressed Enter to create todo 'feed the cat' on internal:attr=[placeholder="What needs to be done?"i]
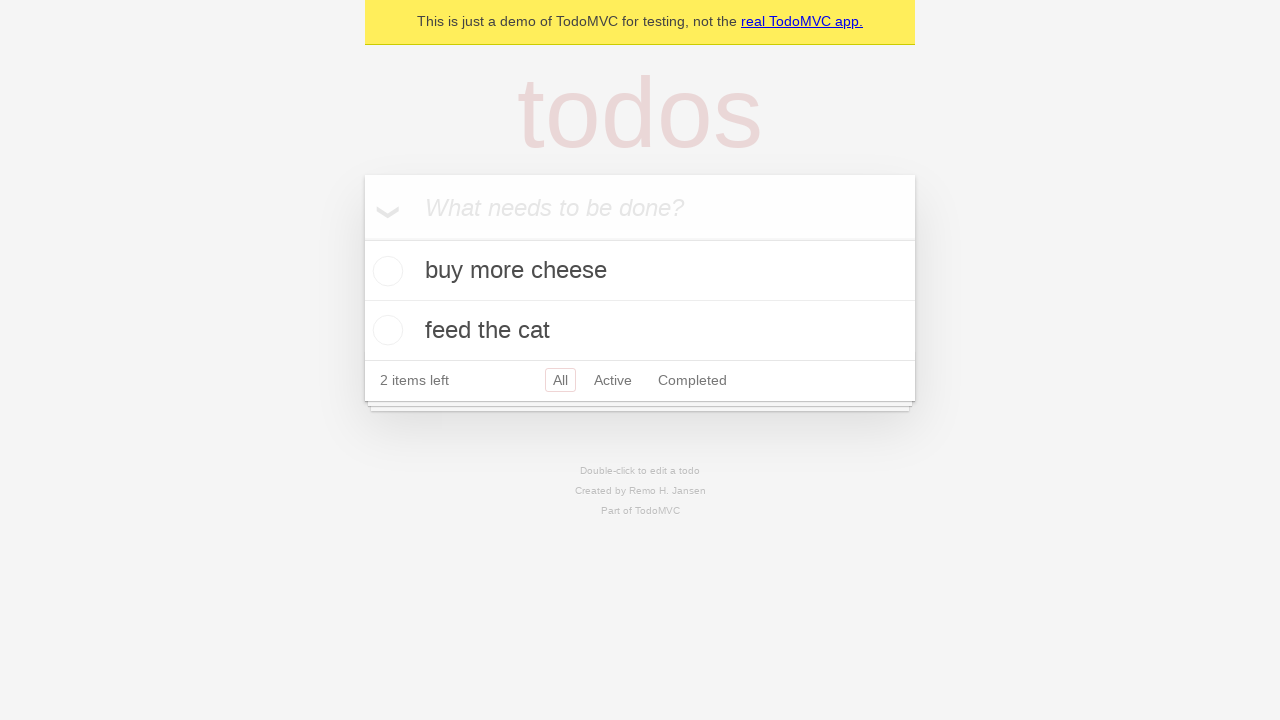

Filled todo input with 'book a doctors appointment 2' on internal:attr=[placeholder="What needs to be done?"i]
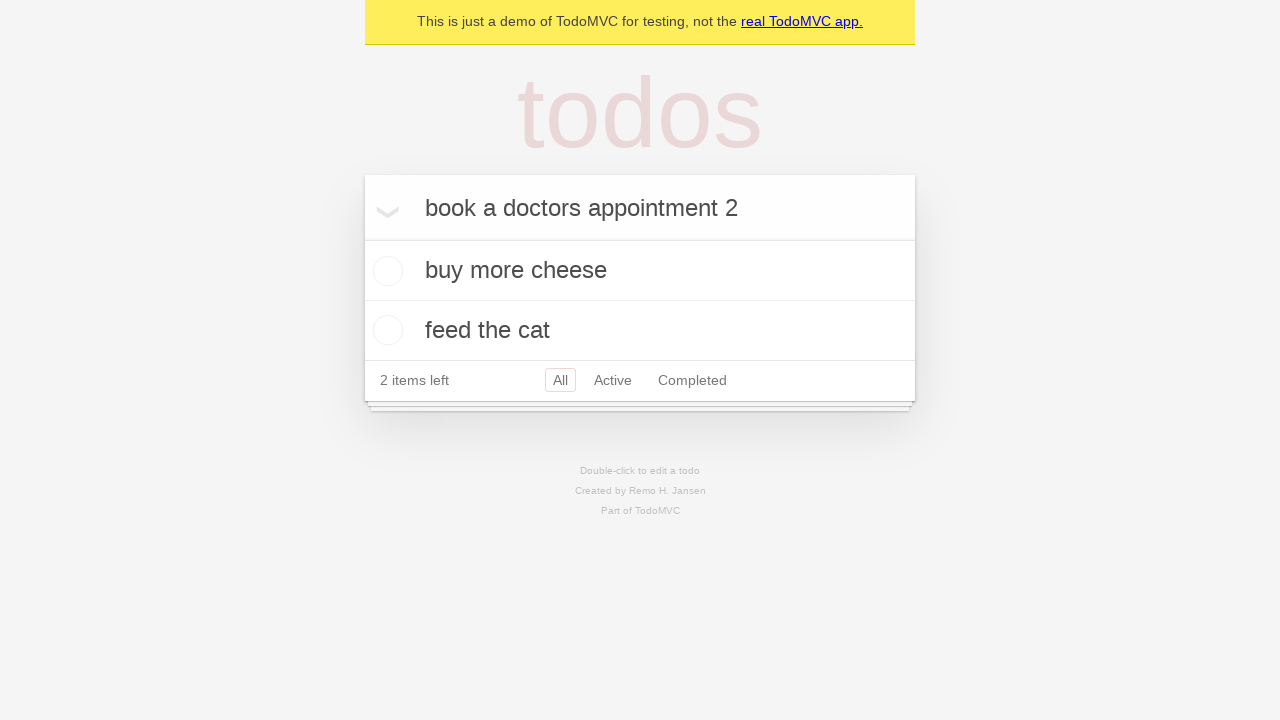

Pressed Enter to create todo 'book a doctors appointment 2' on internal:attr=[placeholder="What needs to be done?"i]
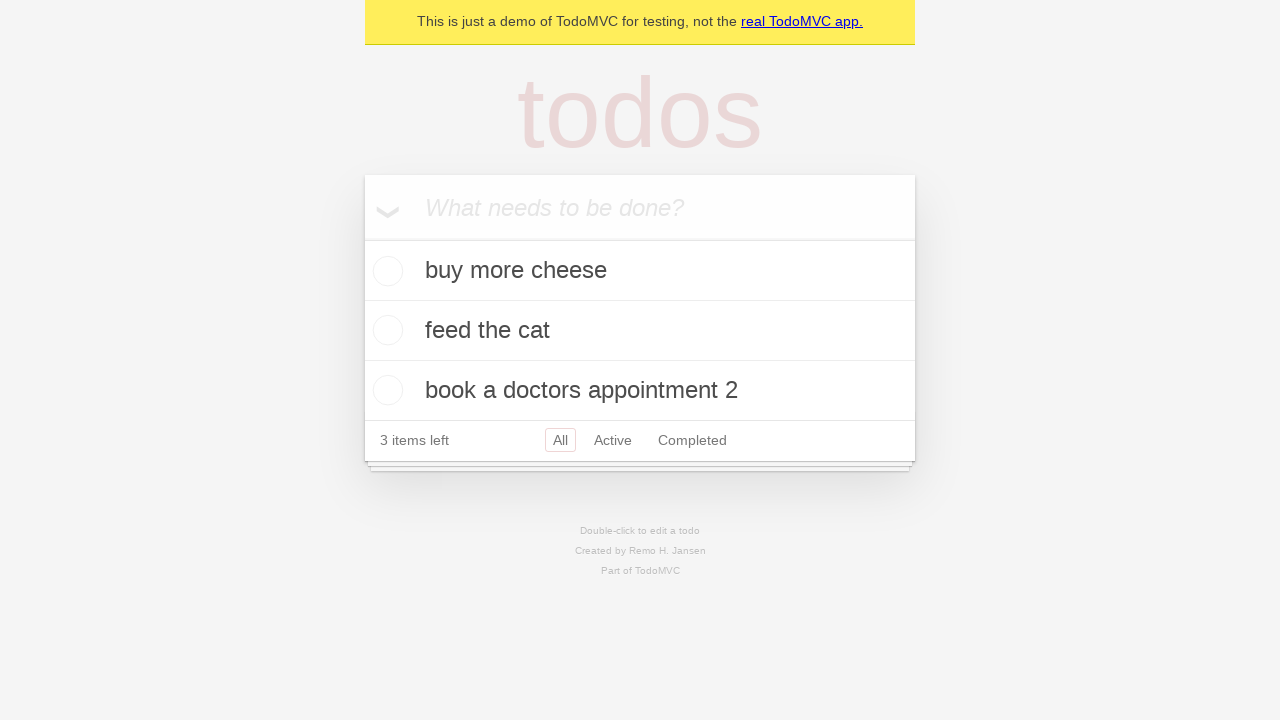

Checked the second todo item at (385, 330) on internal:testid=[data-testid="todo-item"s] >> nth=1 >> internal:role=checkbox
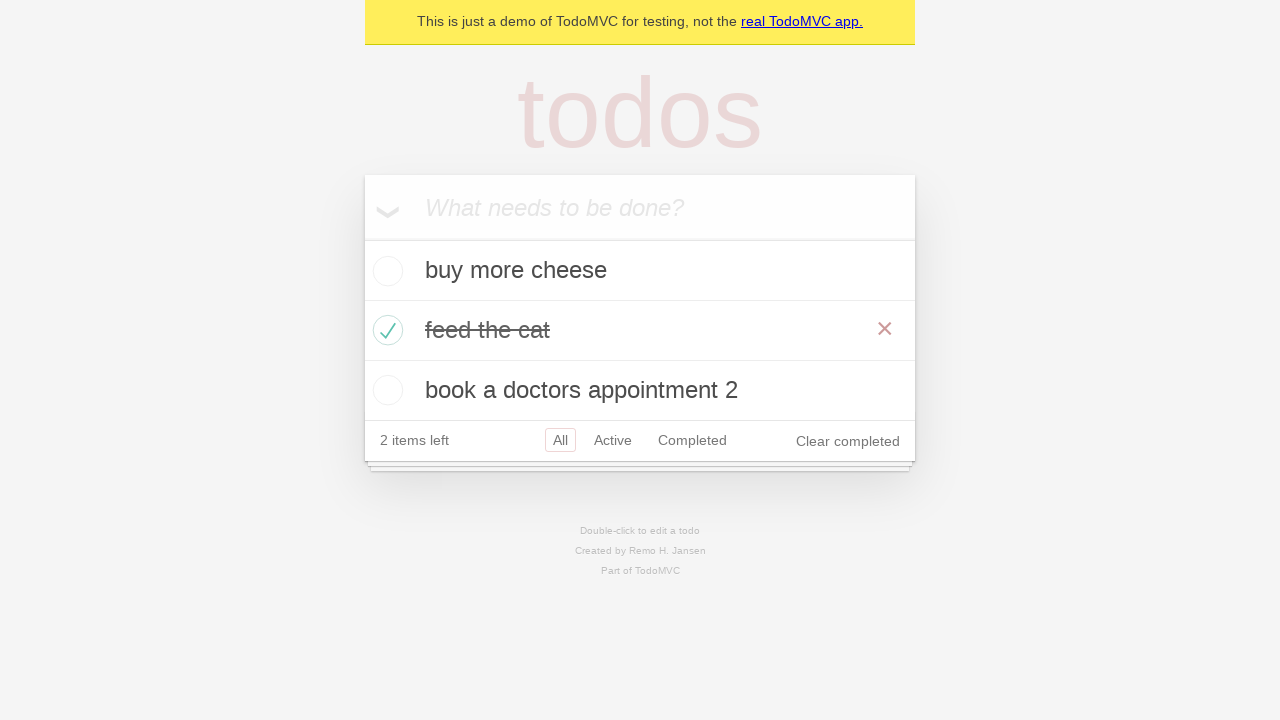

Clicked the 'All' filter link at (560, 440) on internal:role=link[name="All"i]
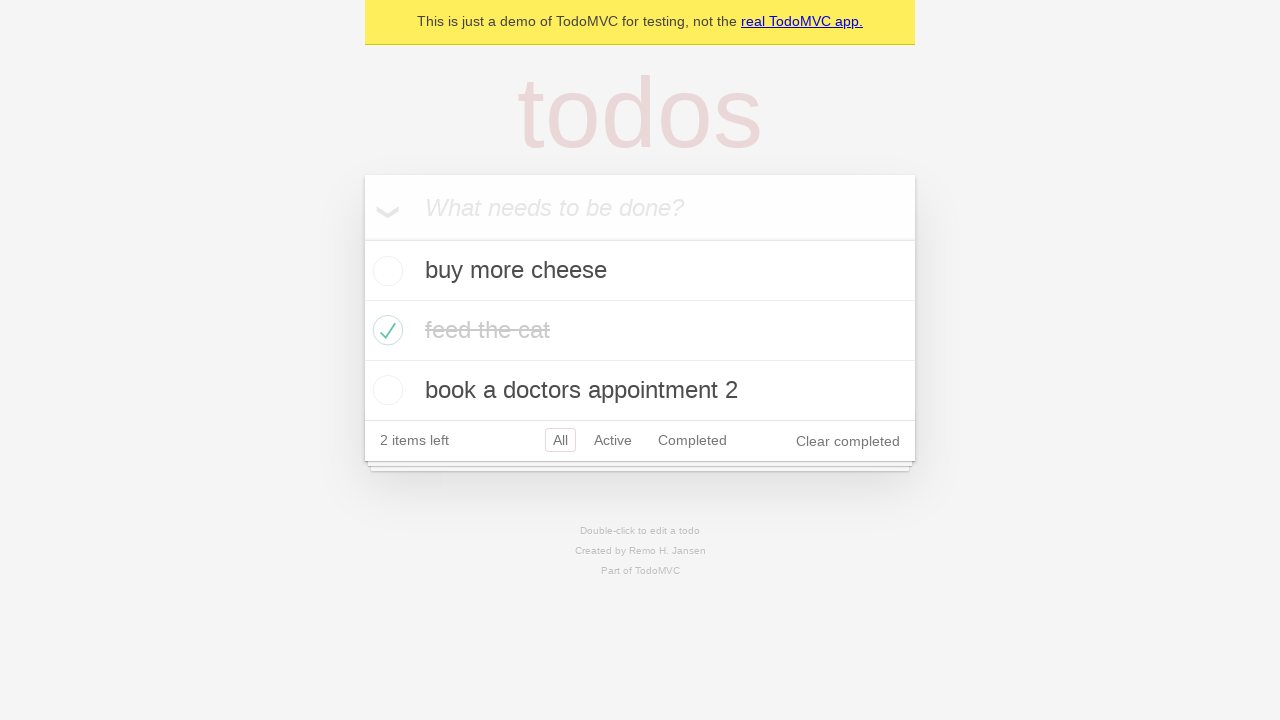

Clicked the 'Active' filter link at (613, 440) on internal:role=link[name="Active"i]
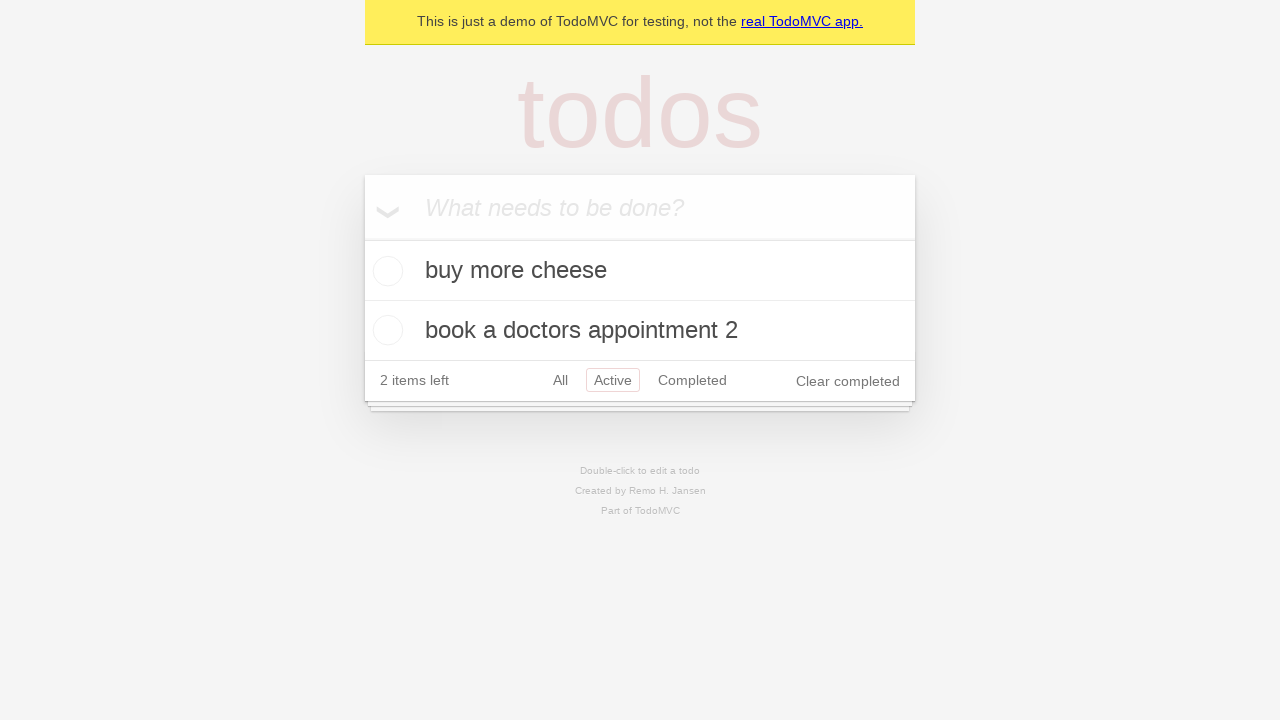

Clicked the 'Completed' filter link at (692, 380) on internal:role=link[name="Completed"i]
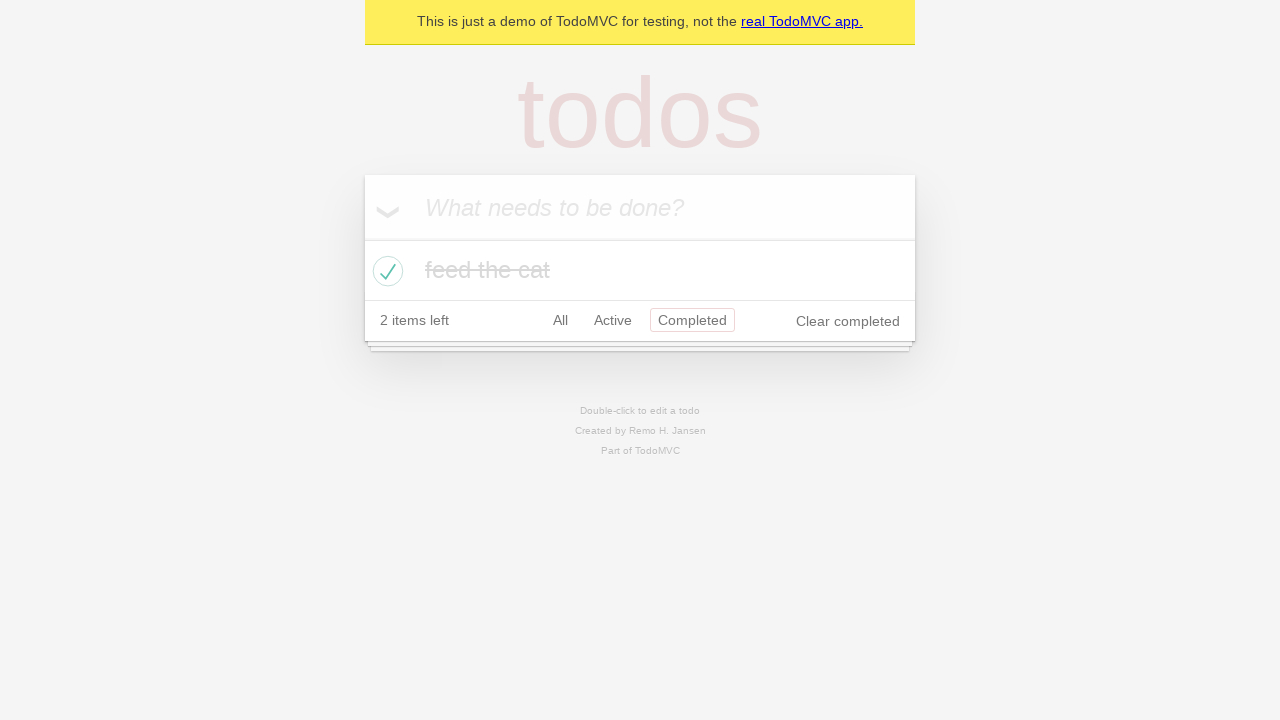

Navigated back from Completed filter to Active filter
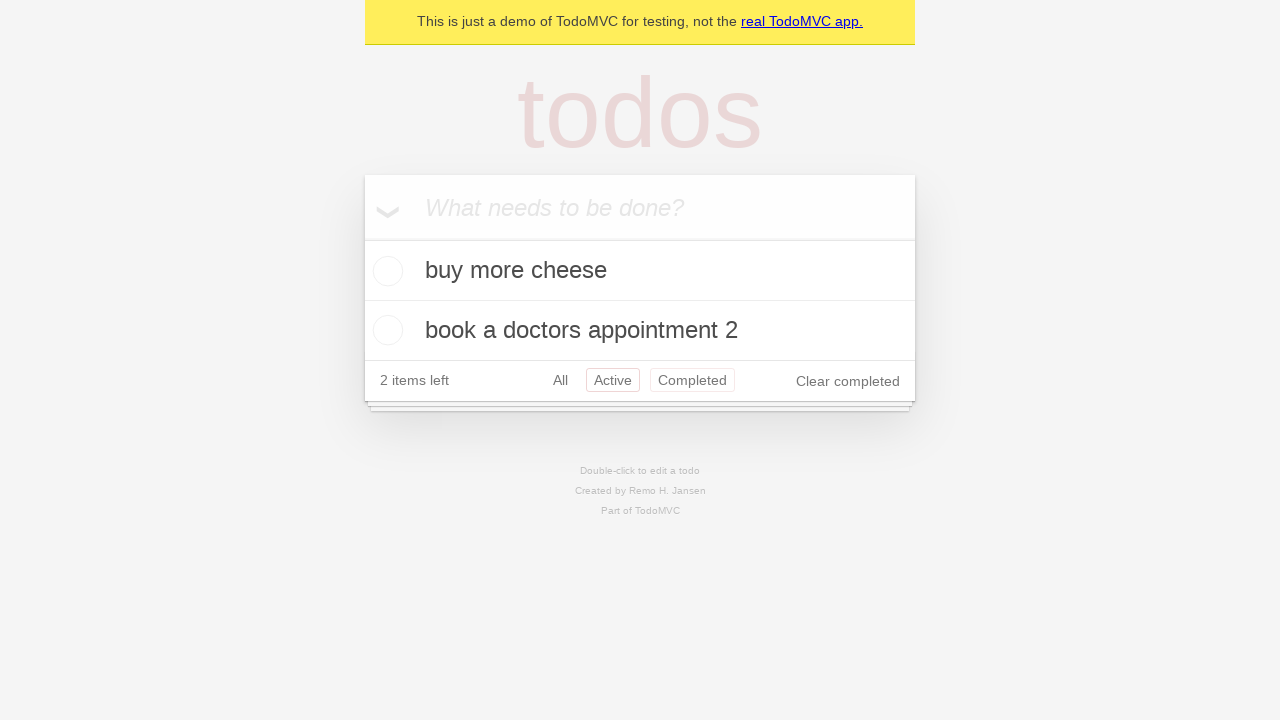

Navigated back from Active filter to All filter
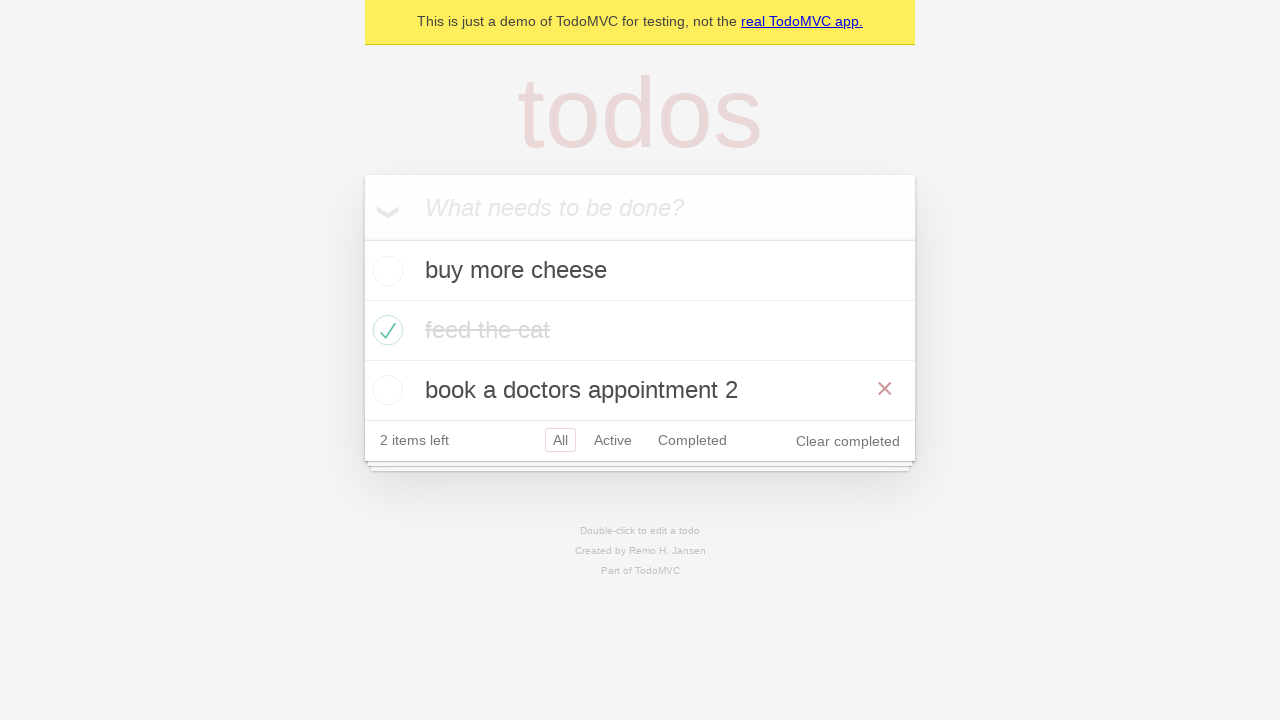

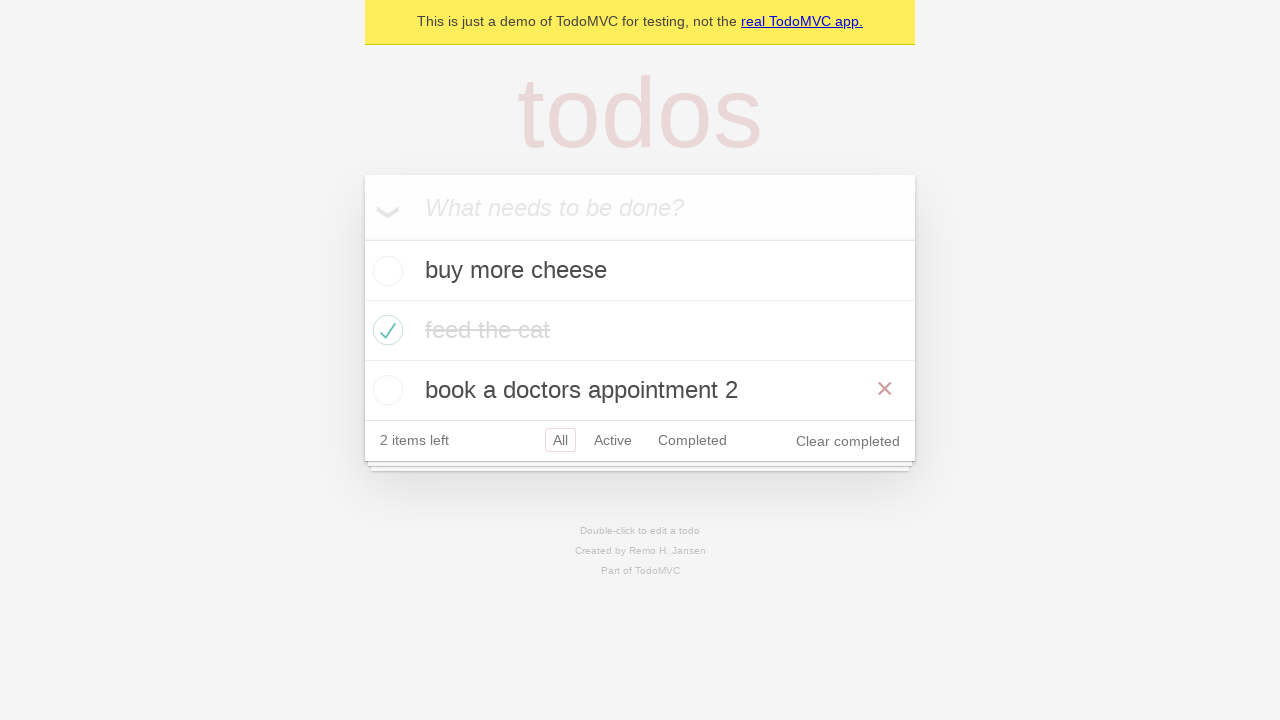